Tests that a todo item is removed if edited to an empty string

Starting URL: https://demo.playwright.dev/todomvc

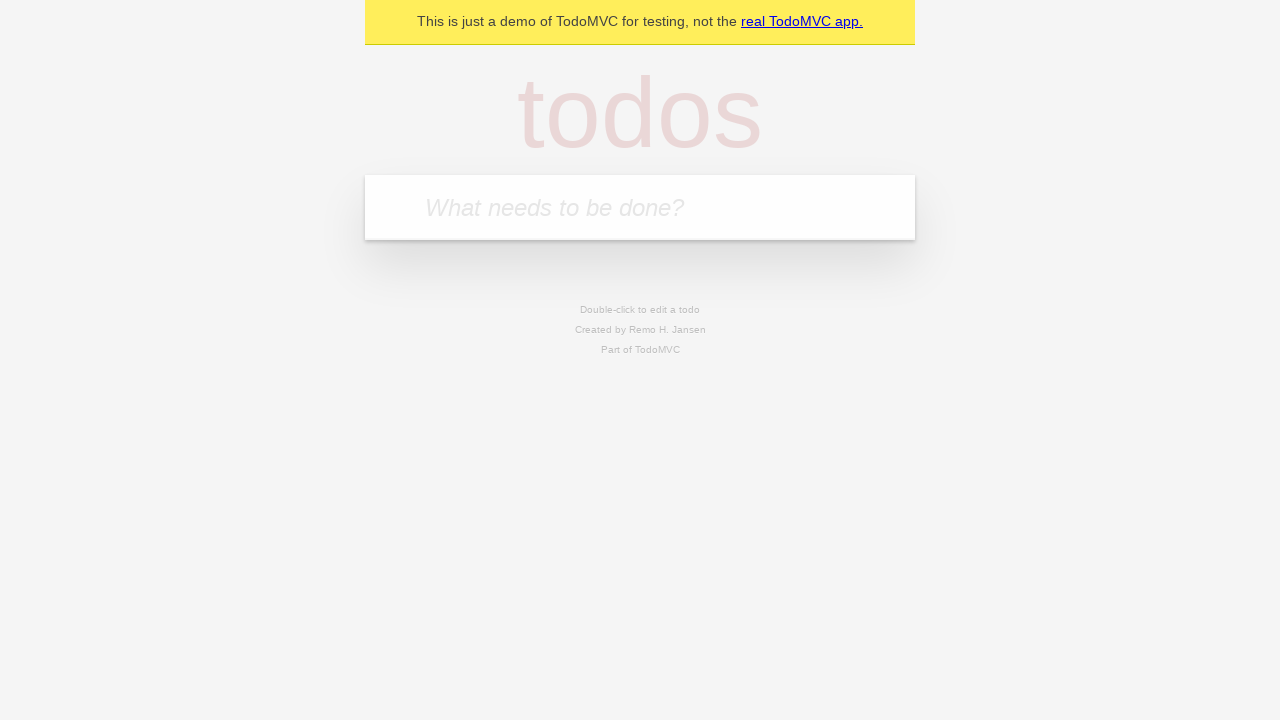

Filled todo input with 'buy some cheese' on internal:attr=[placeholder="What needs to be done?"i]
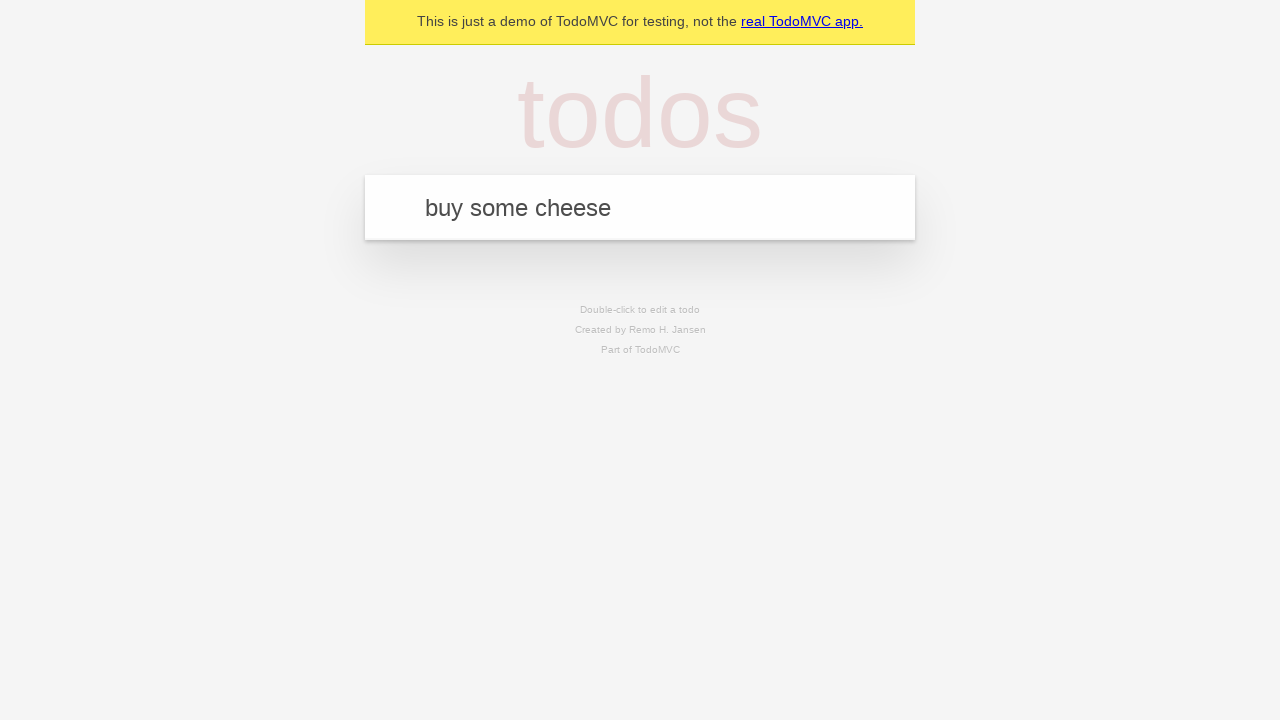

Pressed Enter to add first todo on internal:attr=[placeholder="What needs to be done?"i]
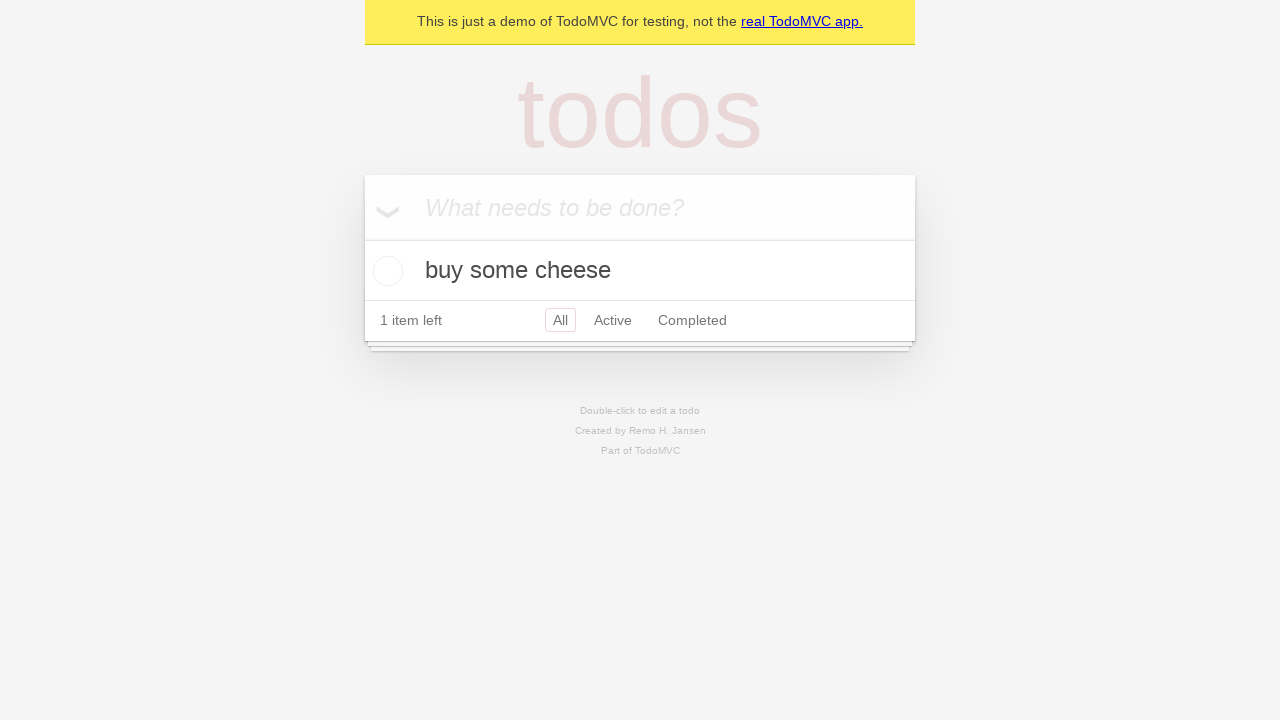

Filled todo input with 'feed the cat' on internal:attr=[placeholder="What needs to be done?"i]
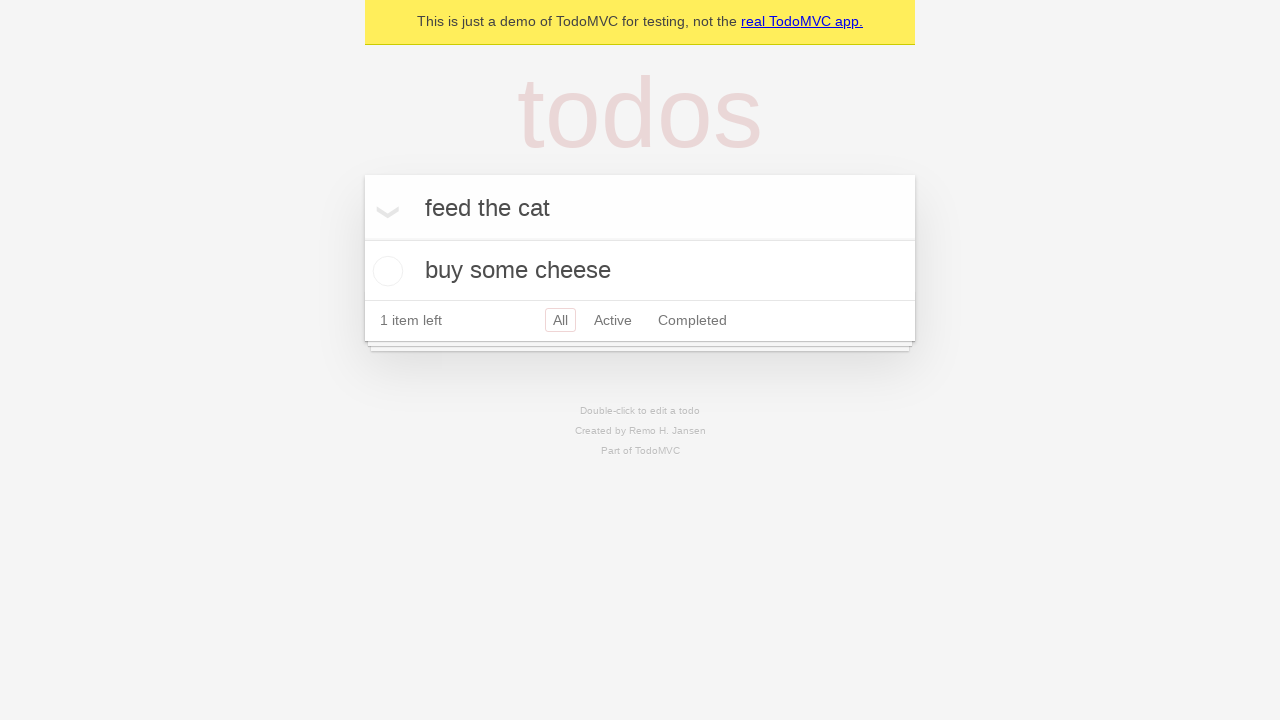

Pressed Enter to add second todo on internal:attr=[placeholder="What needs to be done?"i]
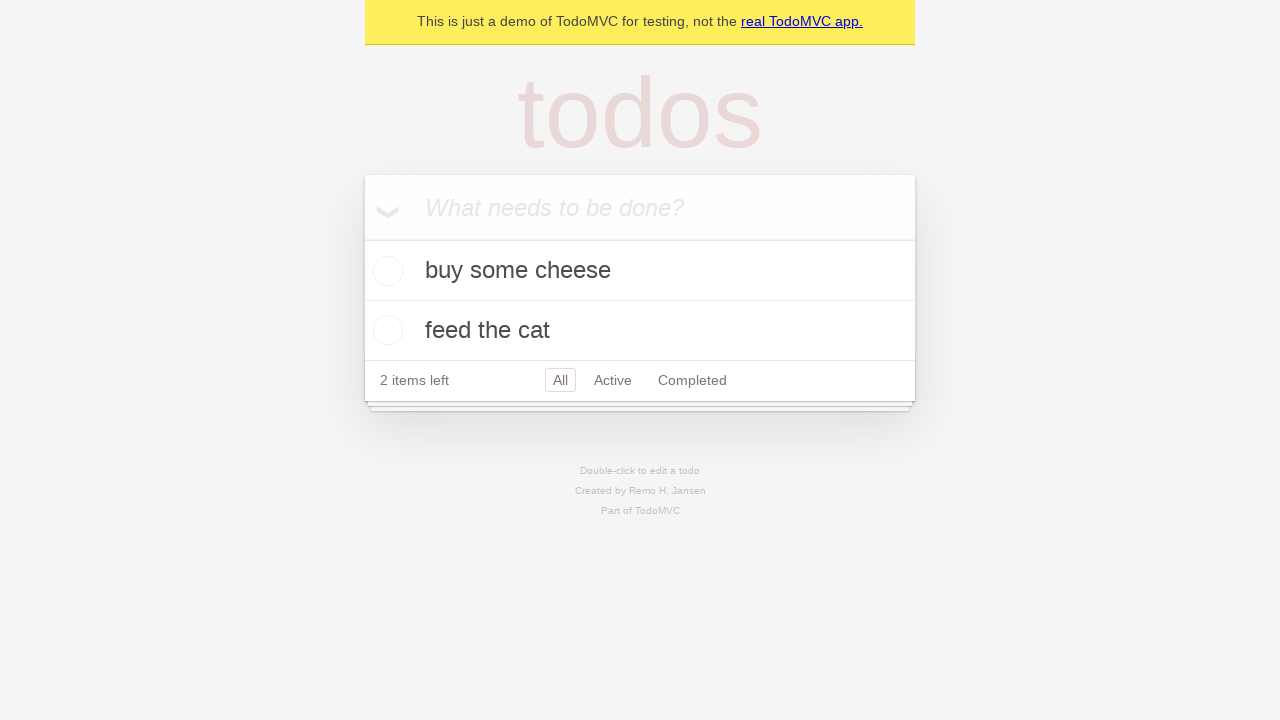

Filled todo input with 'book a doctors appointment' on internal:attr=[placeholder="What needs to be done?"i]
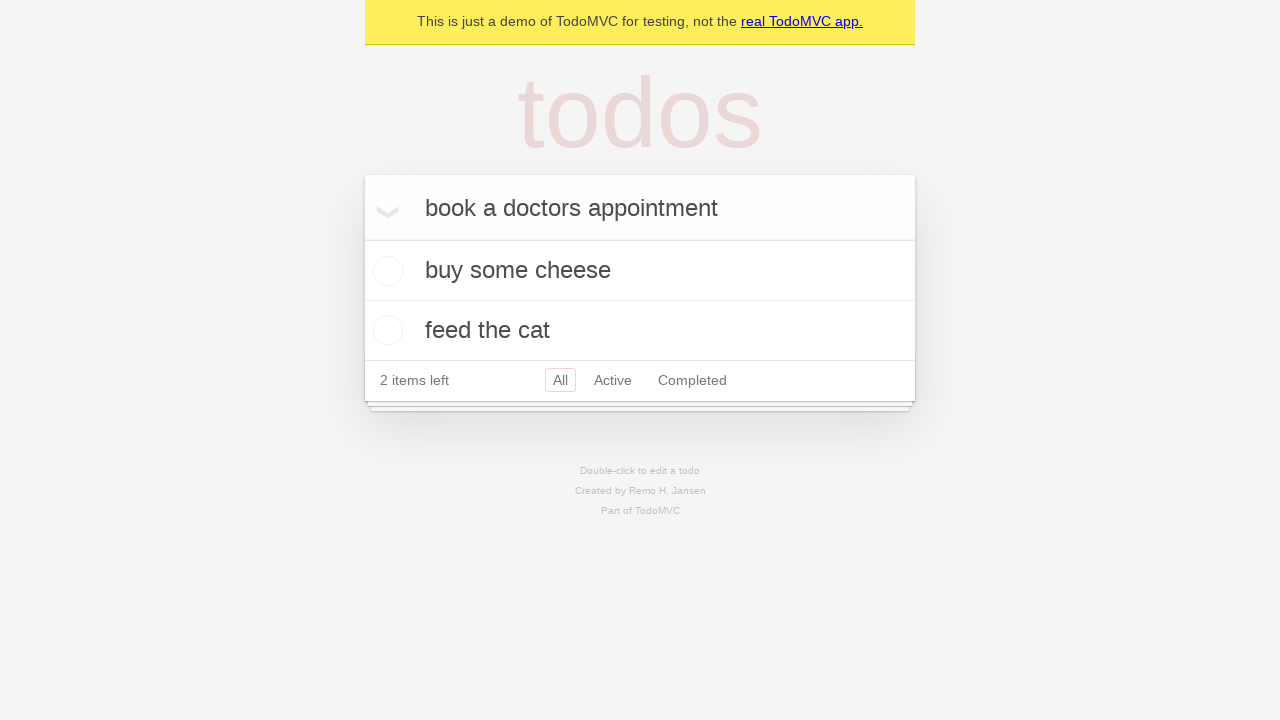

Pressed Enter to add third todo on internal:attr=[placeholder="What needs to be done?"i]
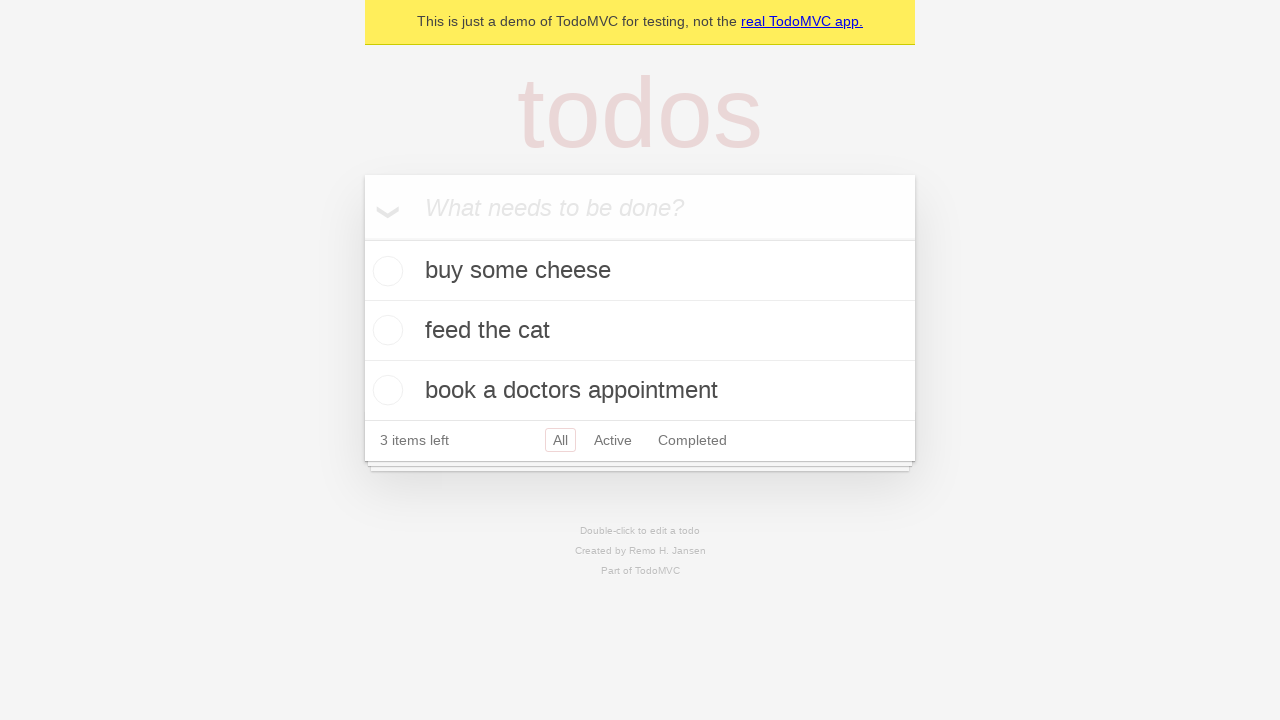

Double-clicked second todo item to enter edit mode at (640, 331) on internal:testid=[data-testid="todo-item"s] >> nth=1
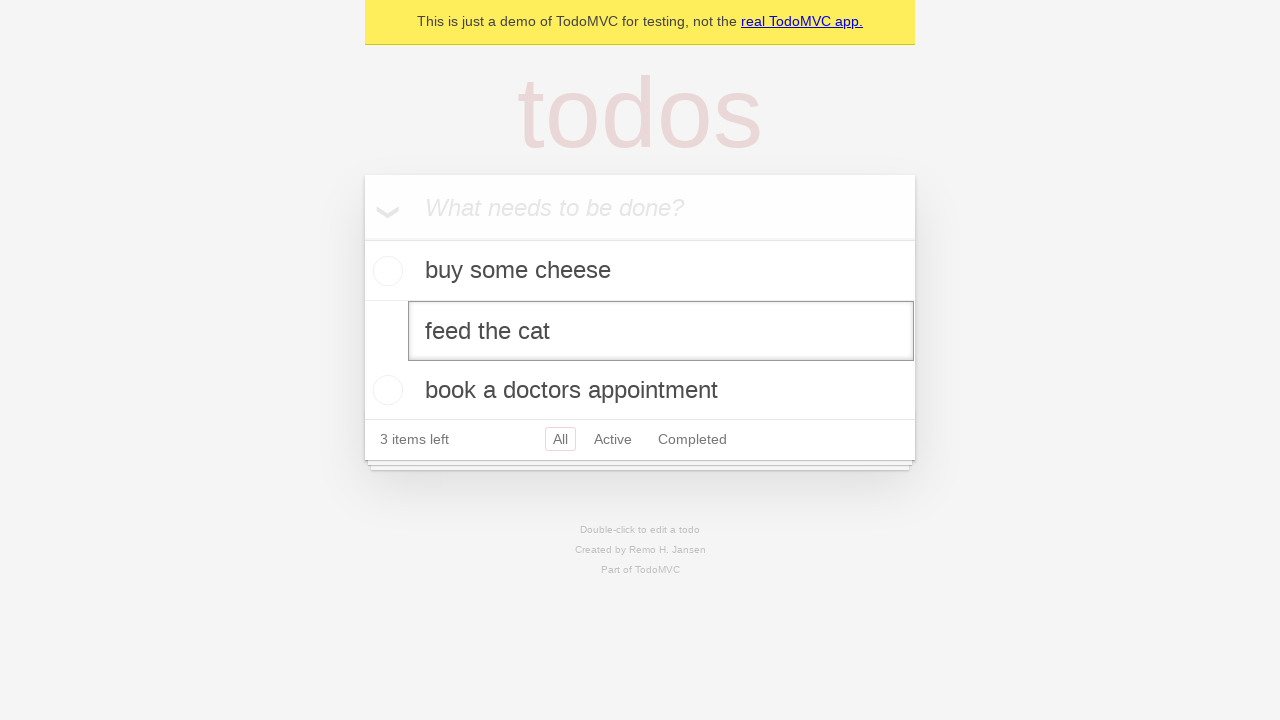

Cleared edit field to empty string on internal:testid=[data-testid="todo-item"s] >> nth=1 >> internal:role=textbox[nam
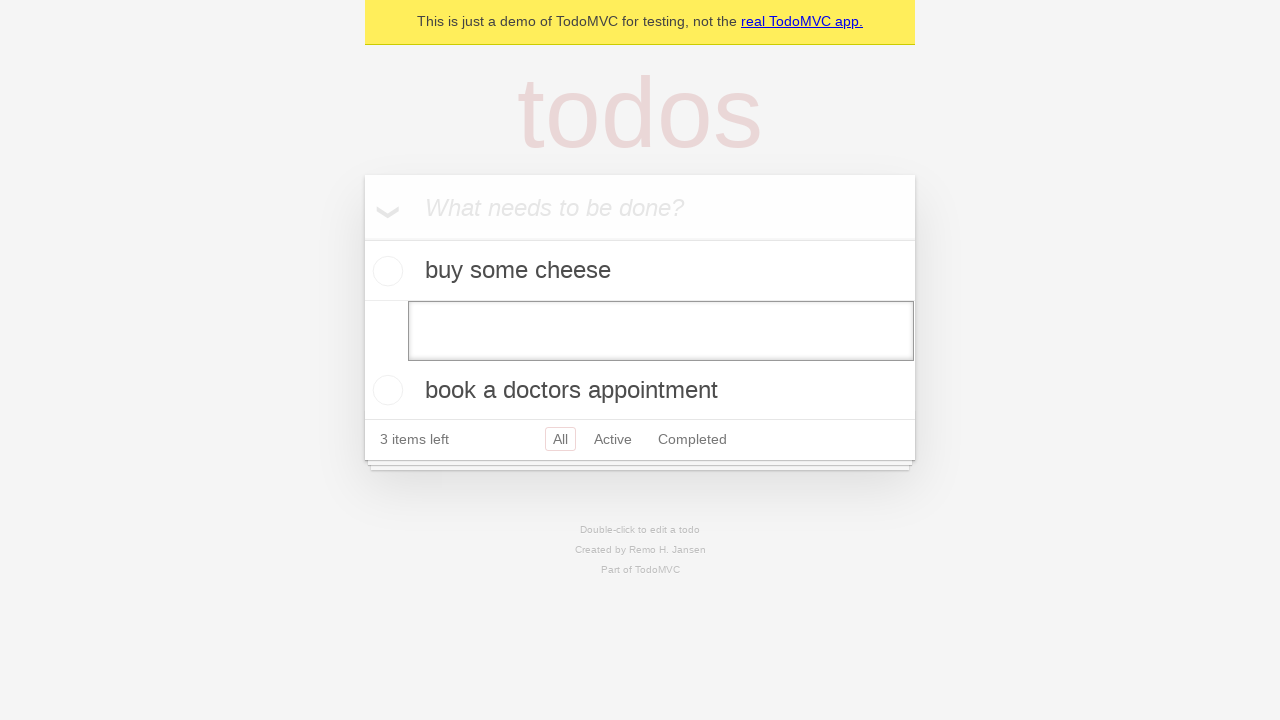

Pressed Enter to submit empty todo, removing the item on internal:testid=[data-testid="todo-item"s] >> nth=1 >> internal:role=textbox[nam
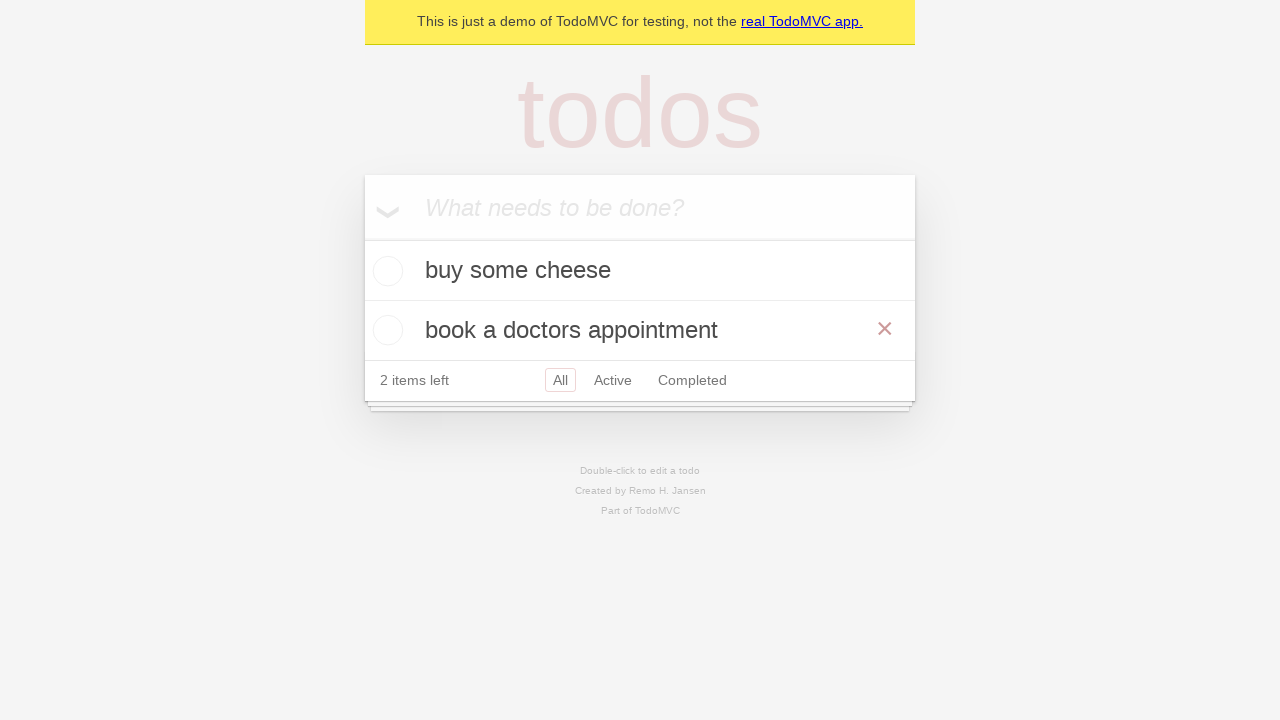

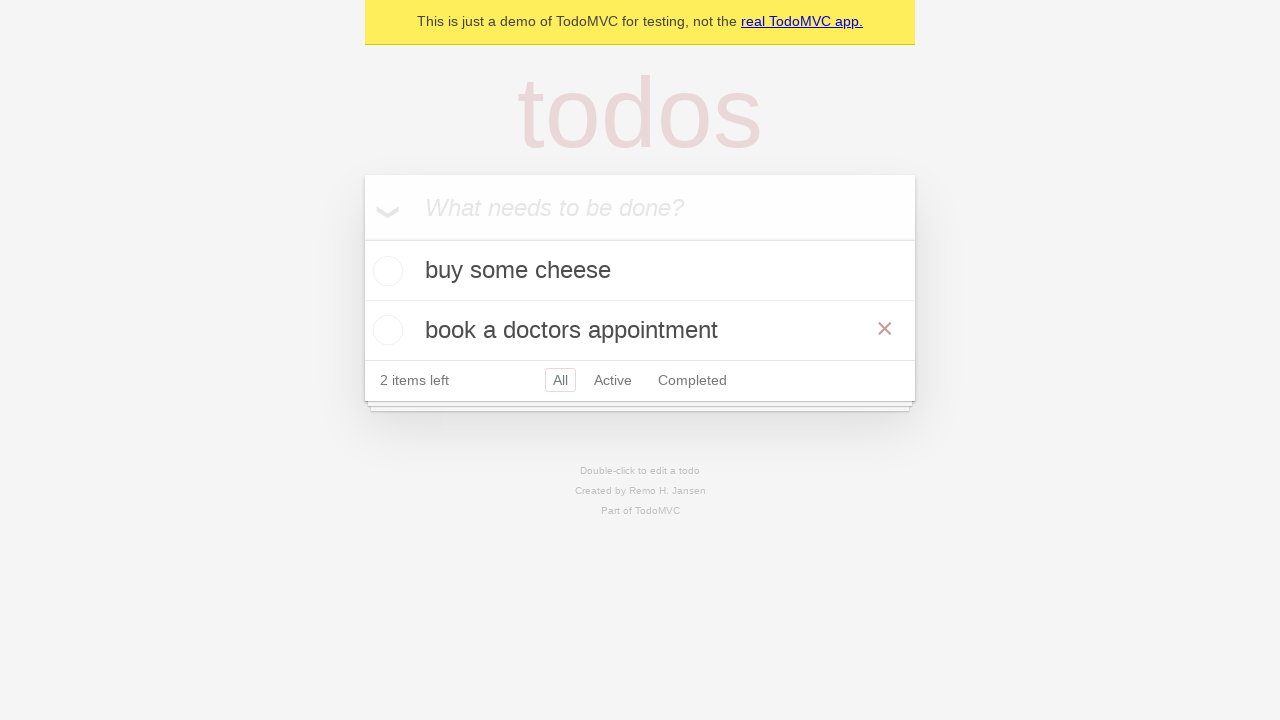